Tests dropdown selection functionality on a practice site by selecting options from two dropdowns, then navigates to W3Schools to verify an HTML table is displayed.

Starting URL: https://practice.expandtesting.com/dropdown

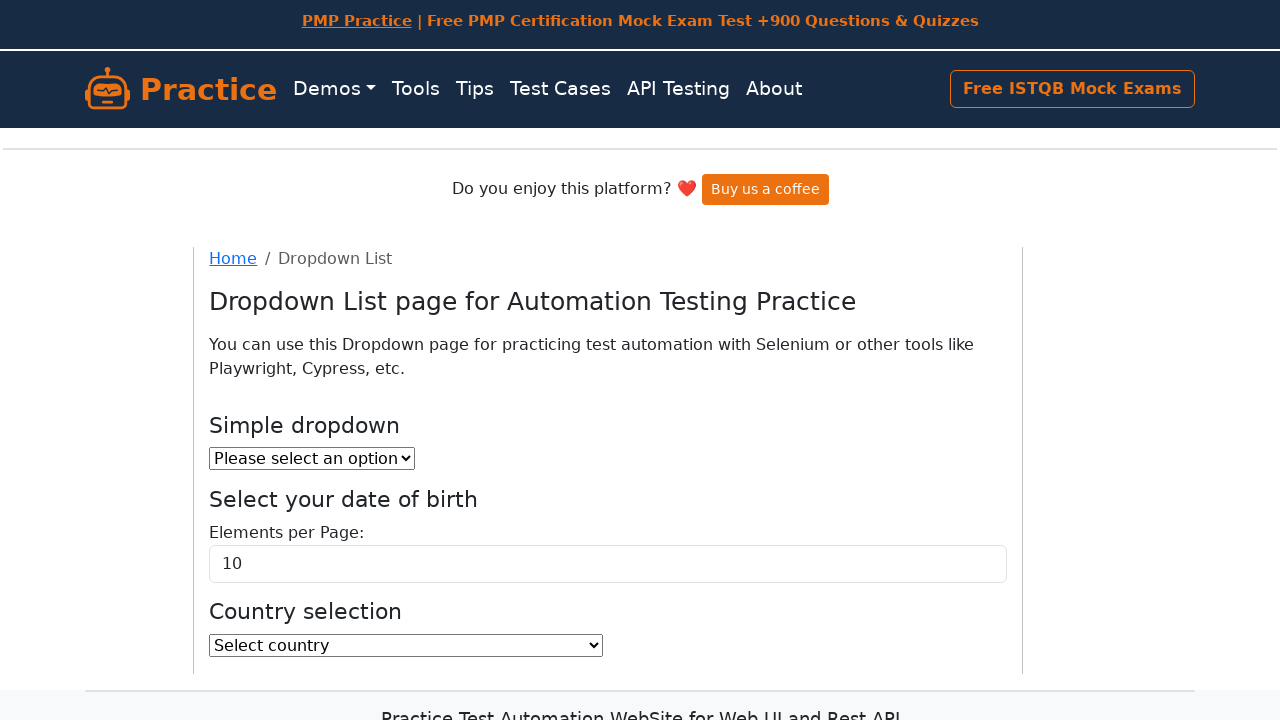

Selected 'Option 1' from the first dropdown by index on #dropdown
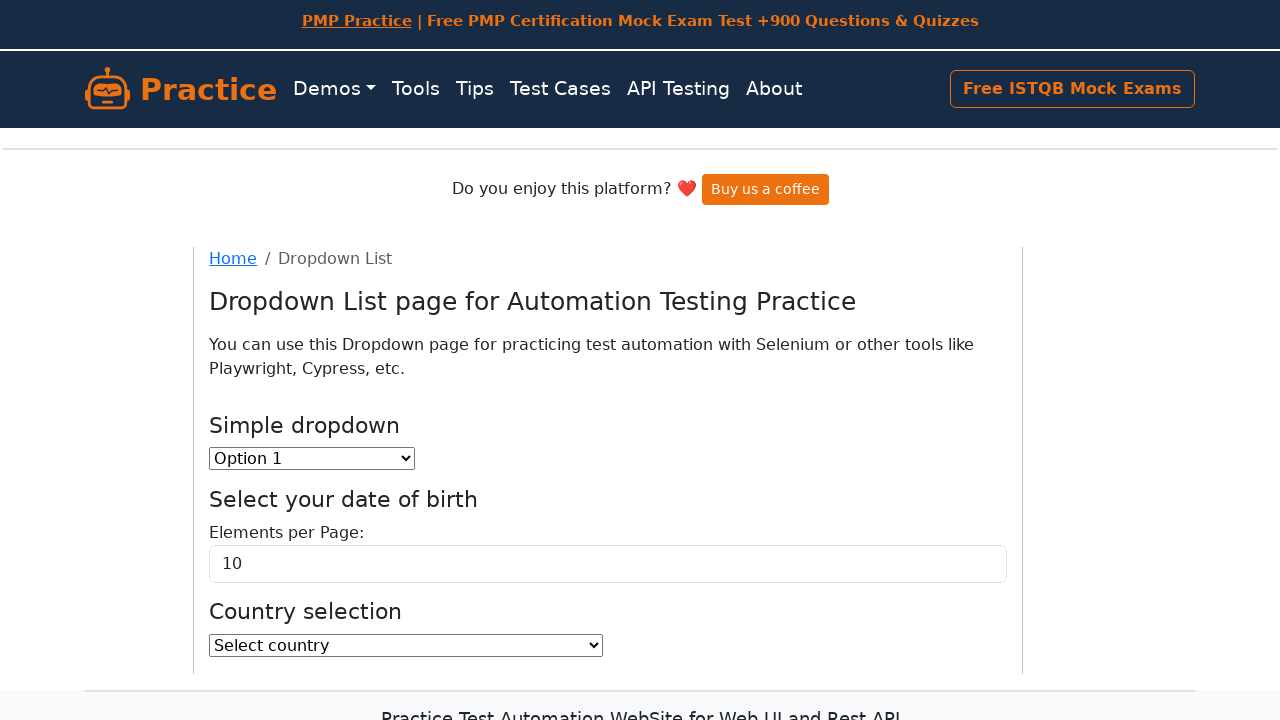

Selected 'India' from the country dropdown by label on #country
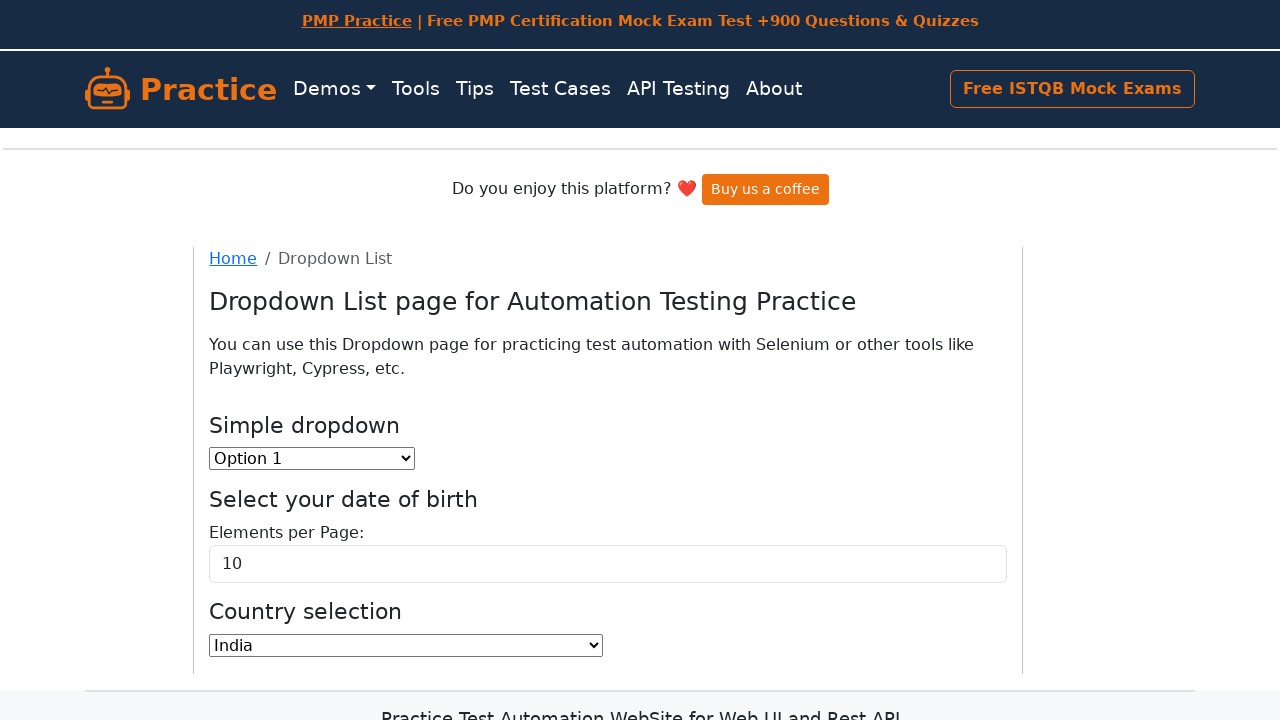

Navigated to W3Schools HTML tables page
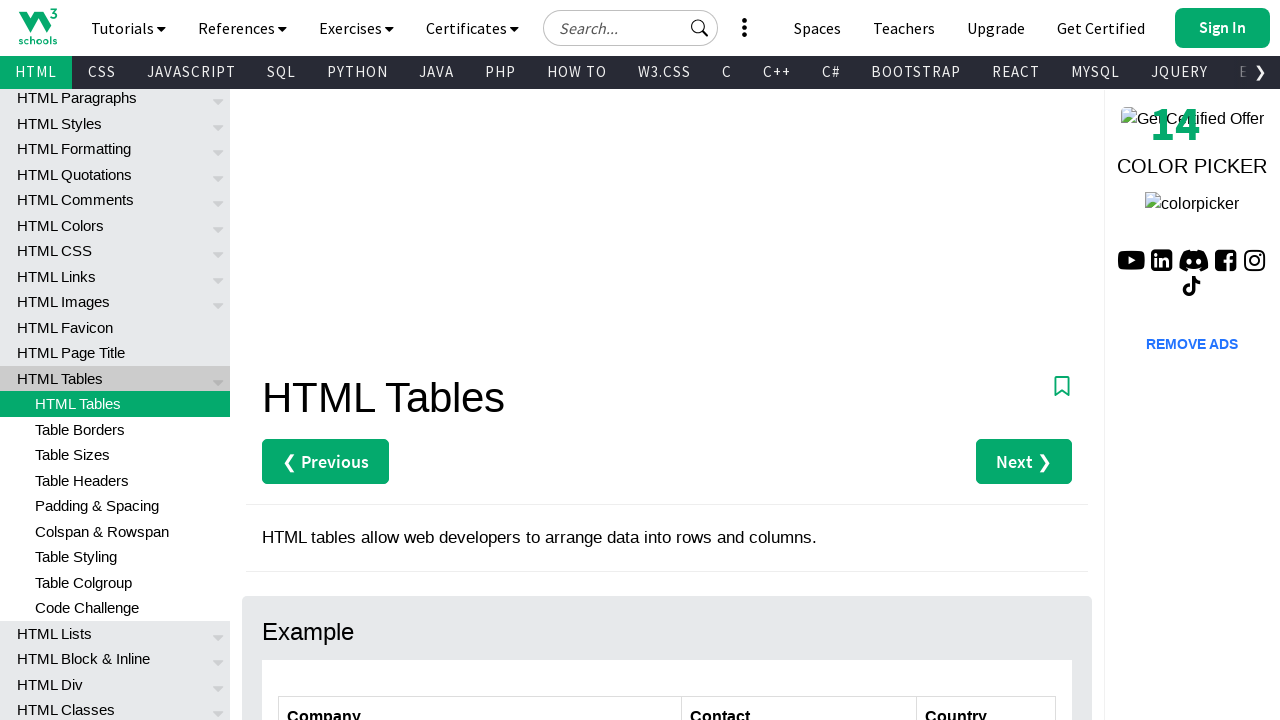

HTML table with ID 'customers' loaded successfully
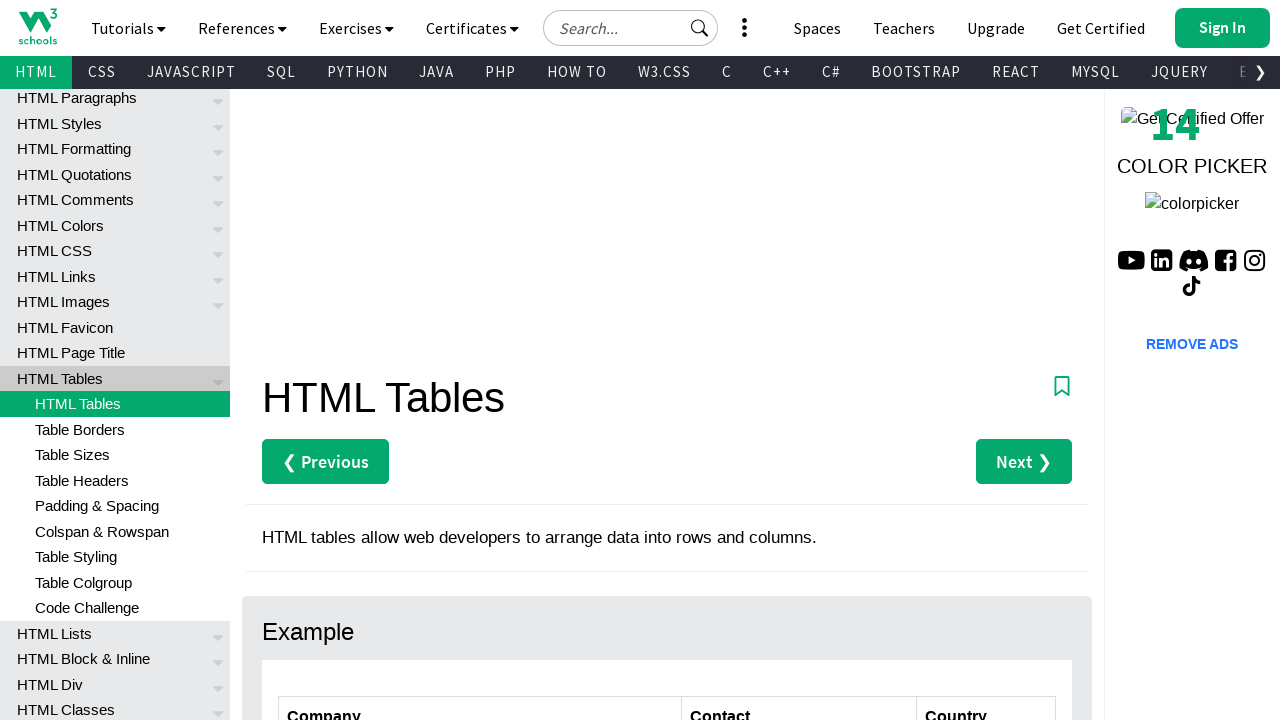

Verified table body rows are present in the HTML table
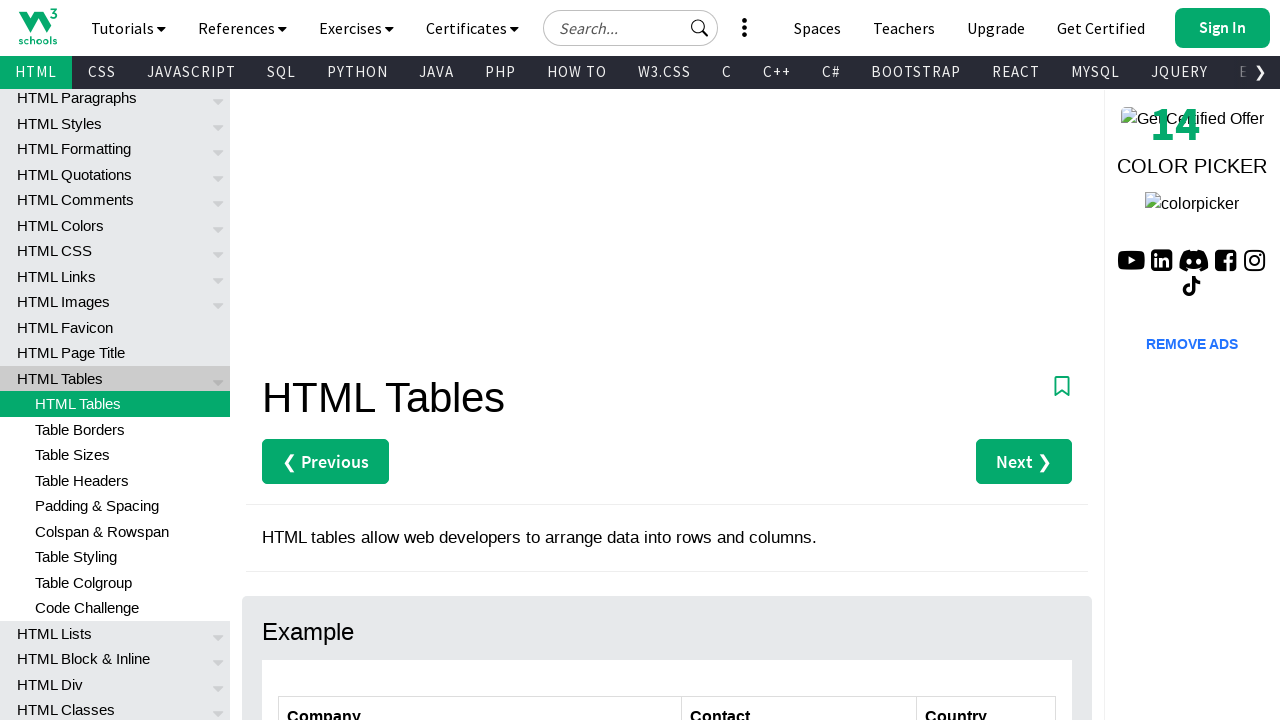

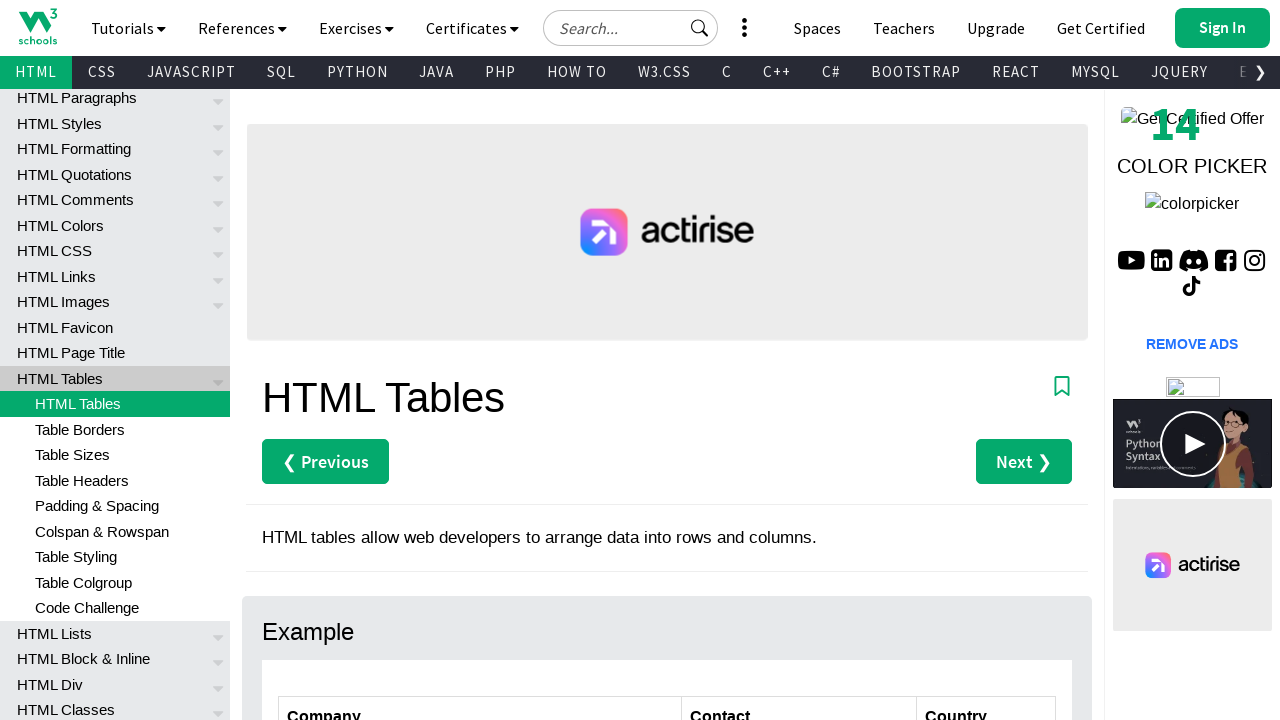